Tests multi-tab functionality by clicking a link that opens a new window, verifying the new window content, then closing it.

Starting URL: https://the-internet.herokuapp.com/windows

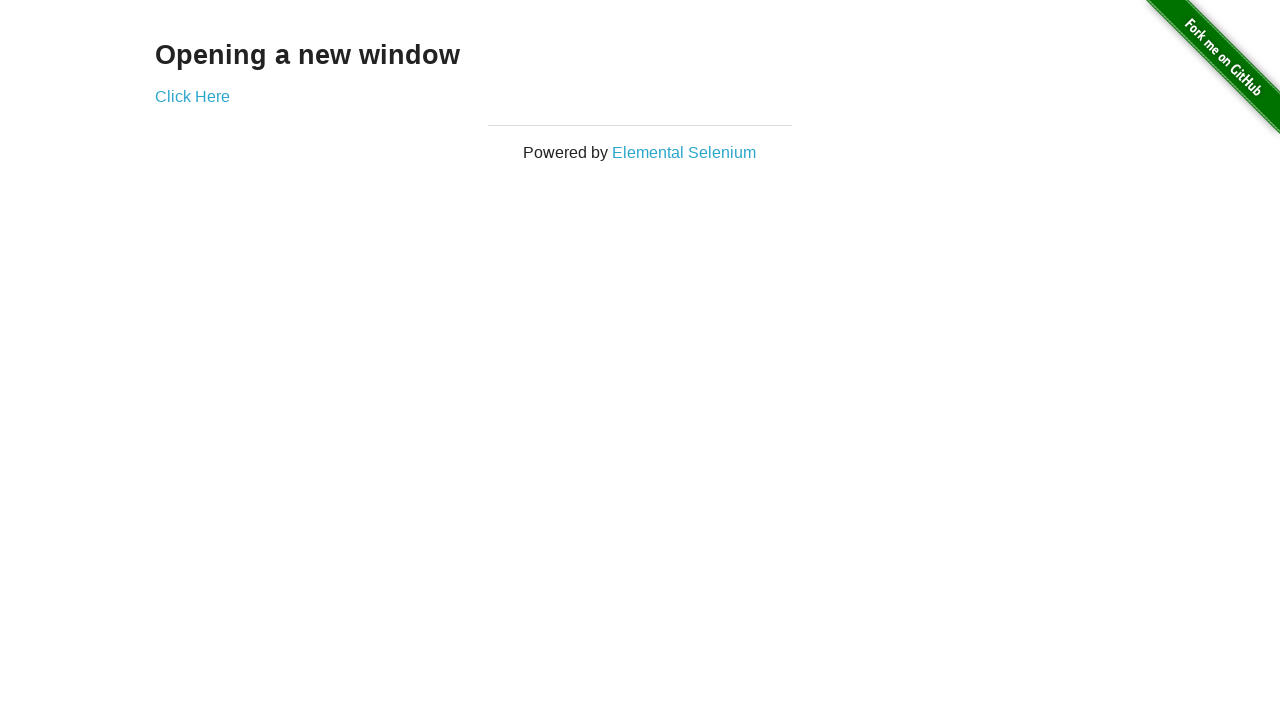

Waited for h3 element to load on page
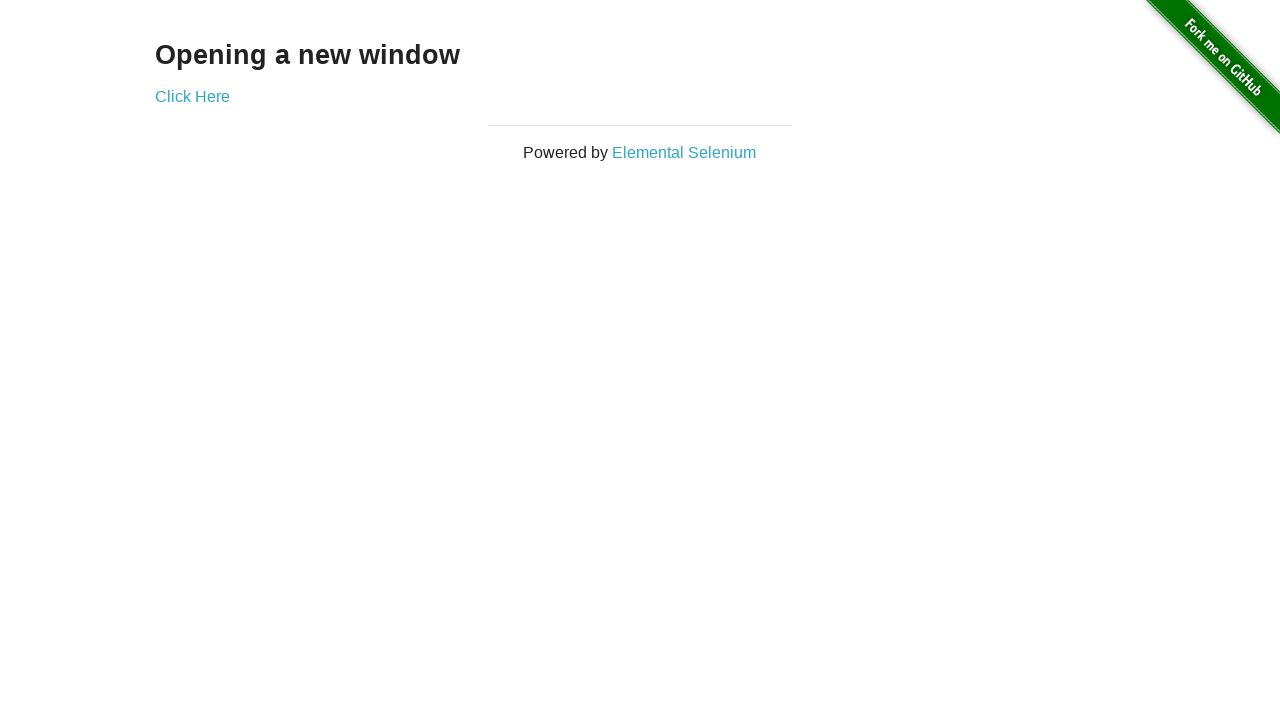

Verified main page title contains 'Opening a new window'
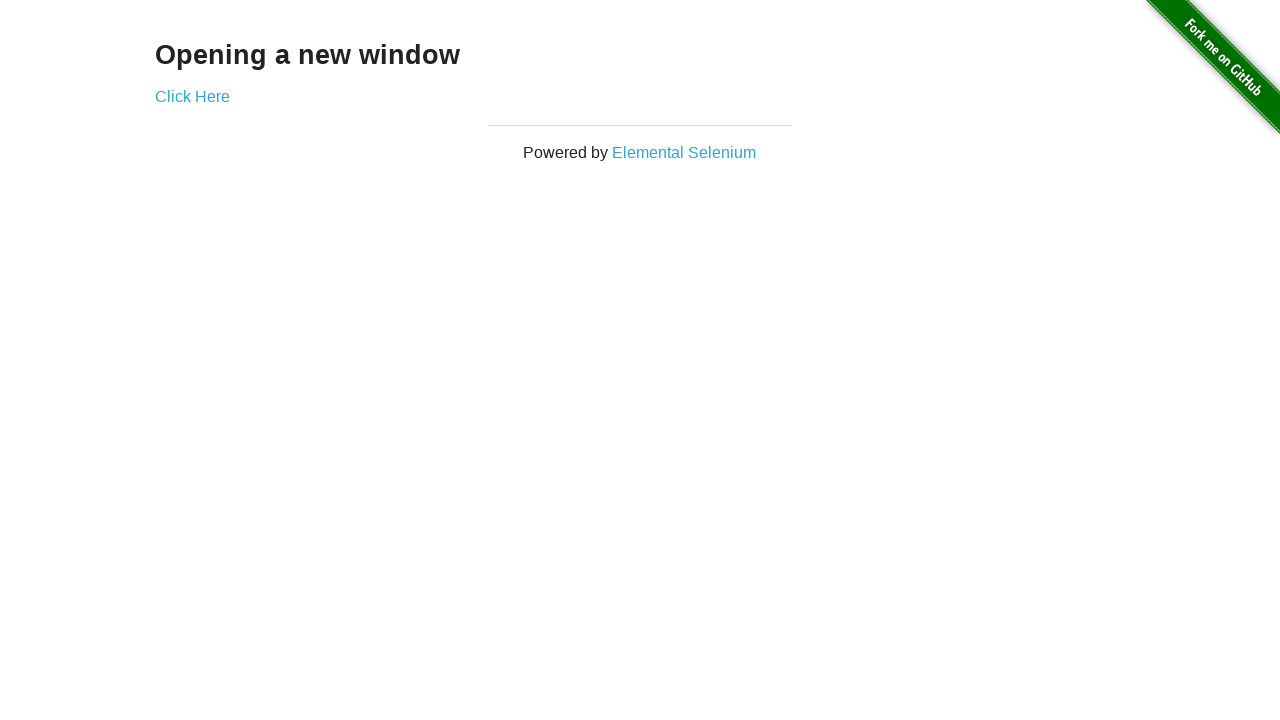

Clicked 'Click Here' link which opens a new window at (192, 96) on a:has-text('Click Here')
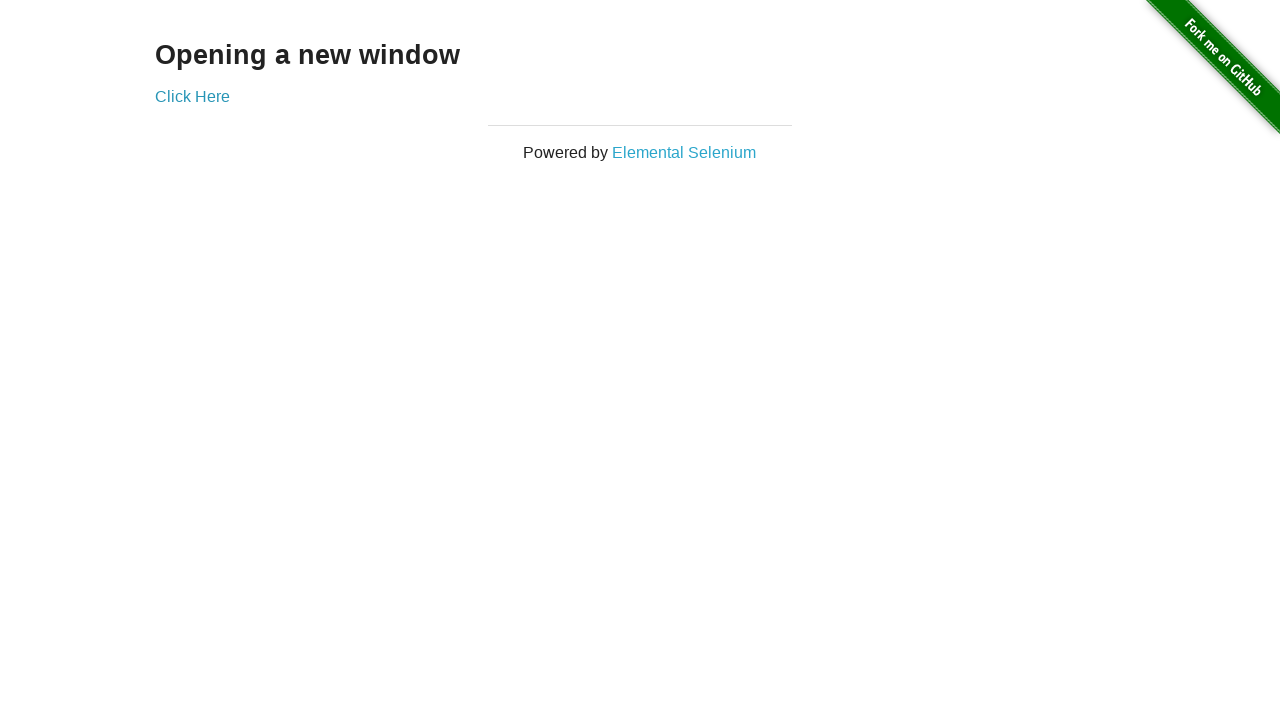

Captured reference to newly opened window/tab
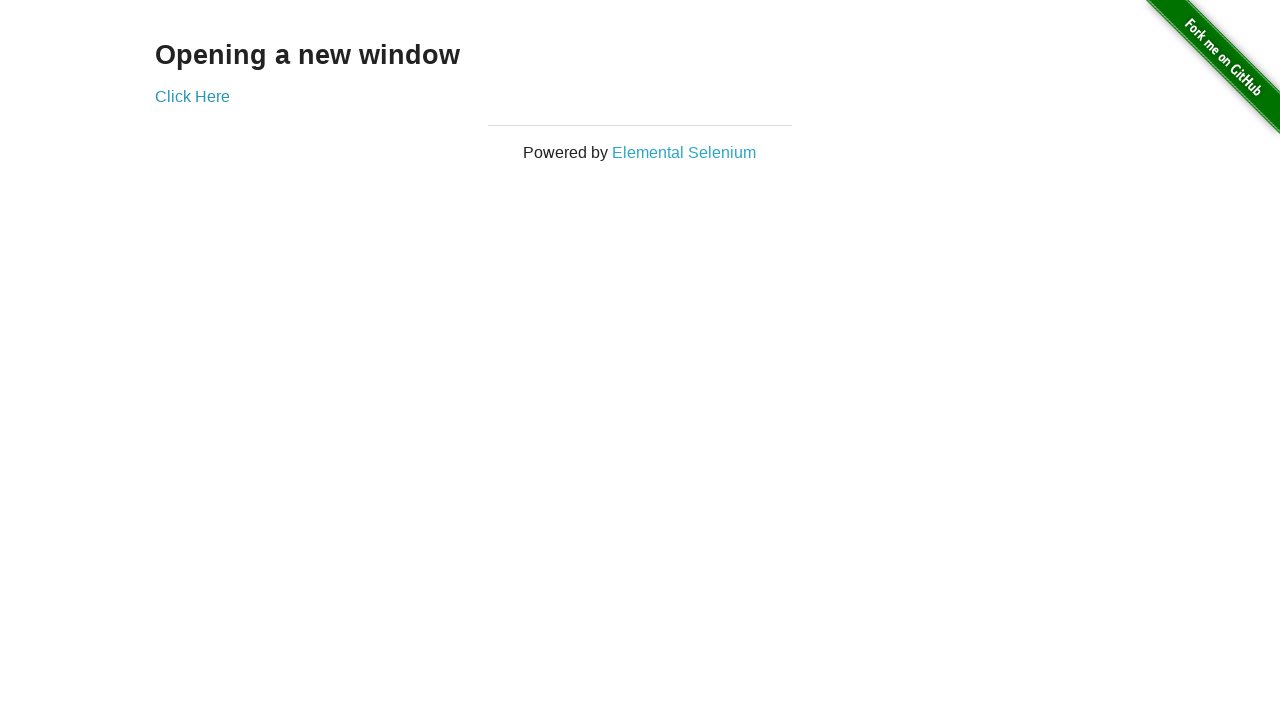

Waited for new window to fully load
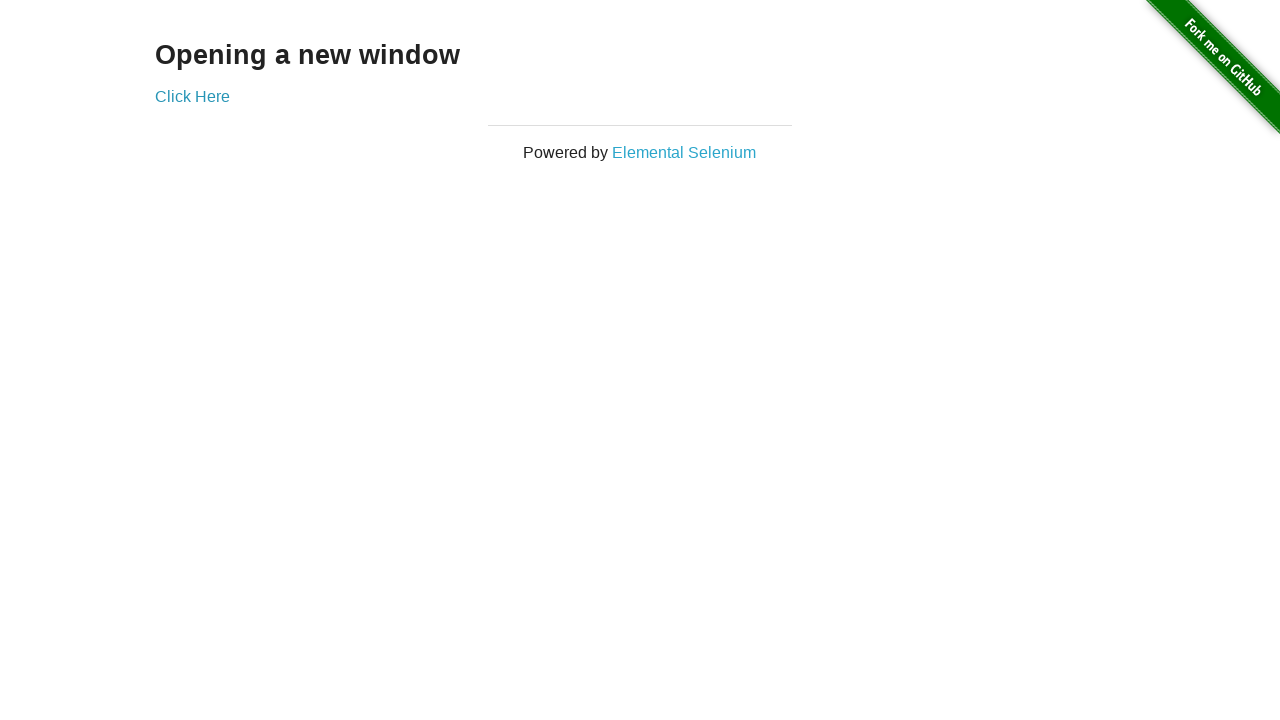

Verified new window title contains 'New Window'
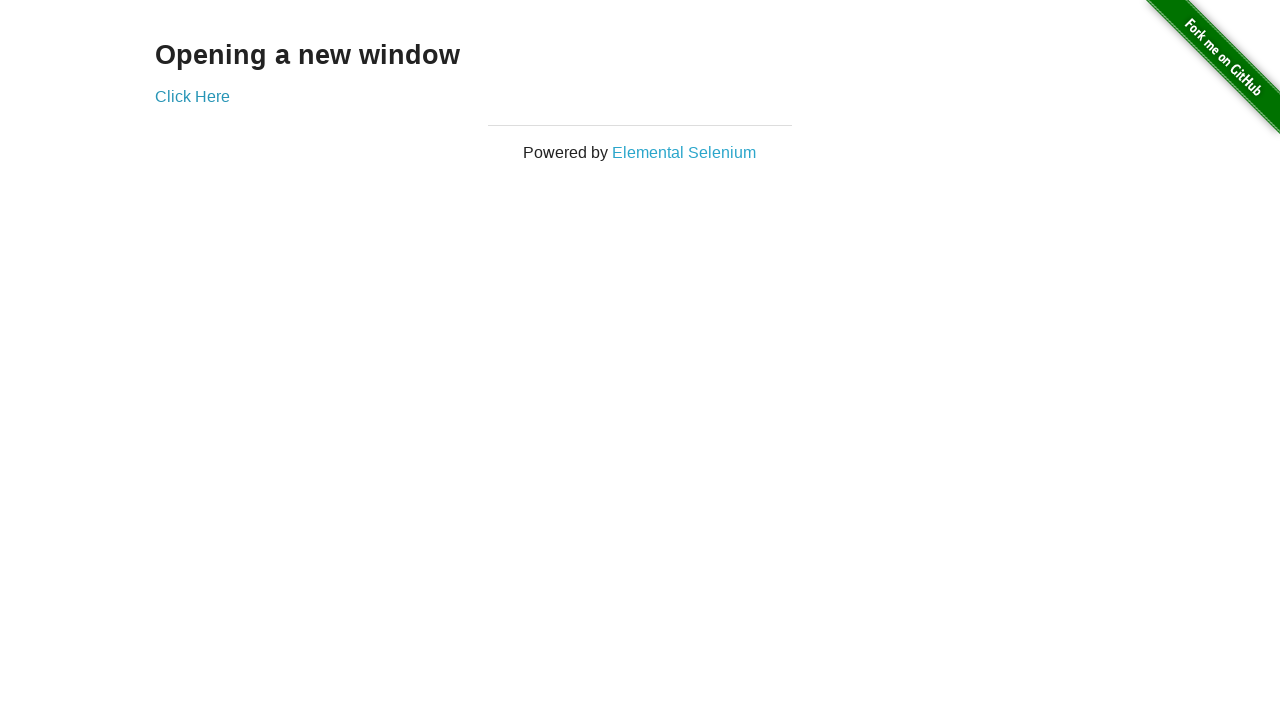

Closed the new window/tab
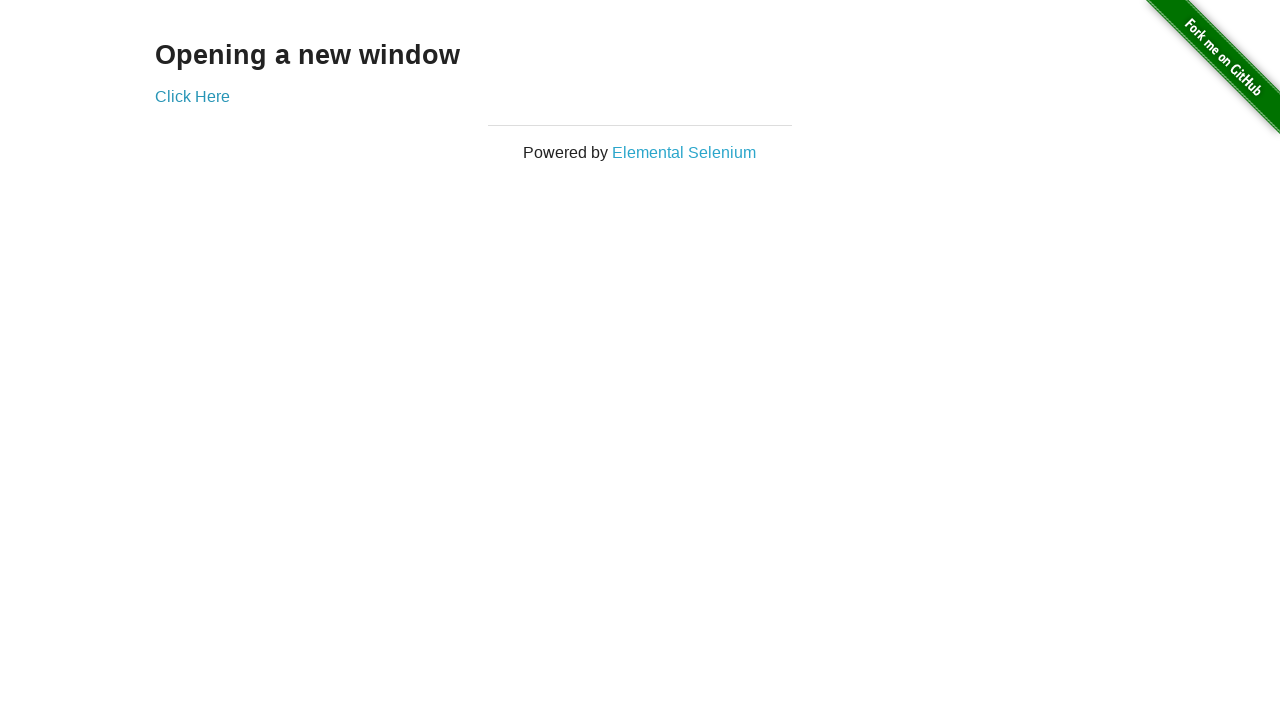

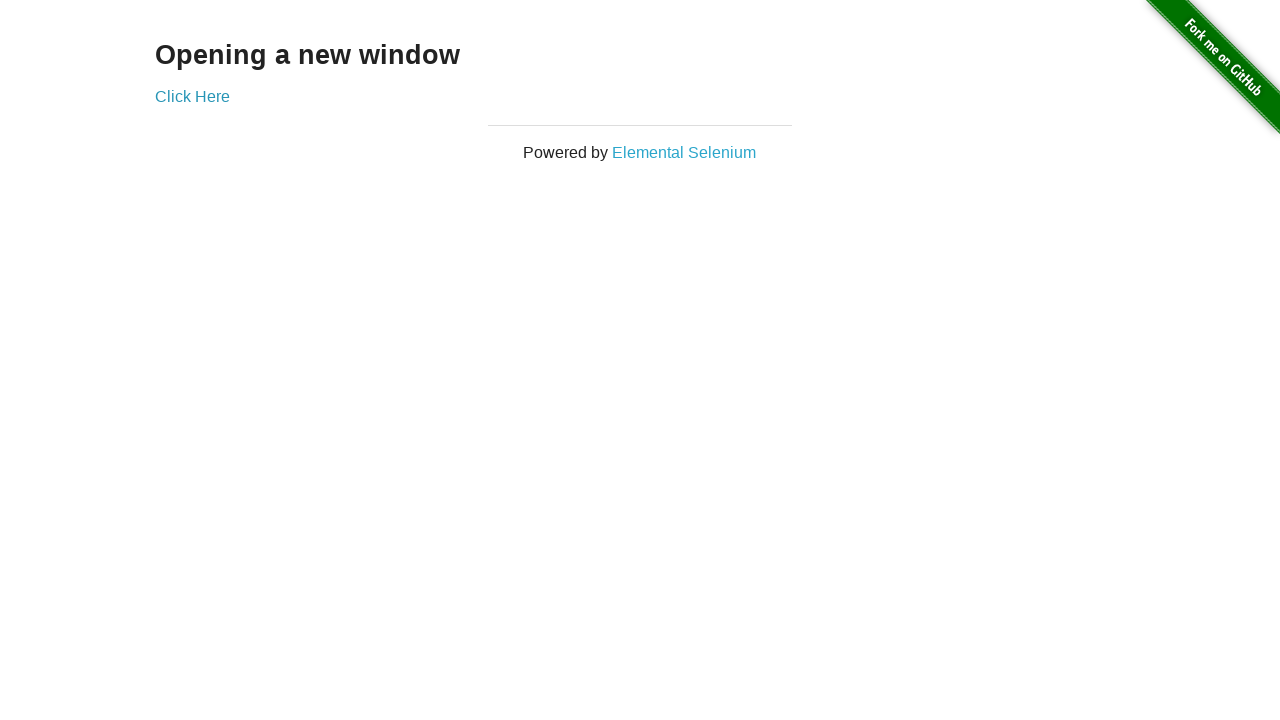